Tests adding and removing dynamic elements by clicking the Add Element button, verifying the element appears, then clicking Delete to remove it

Starting URL: https://the-internet.herokuapp.com/add_remove_elements/

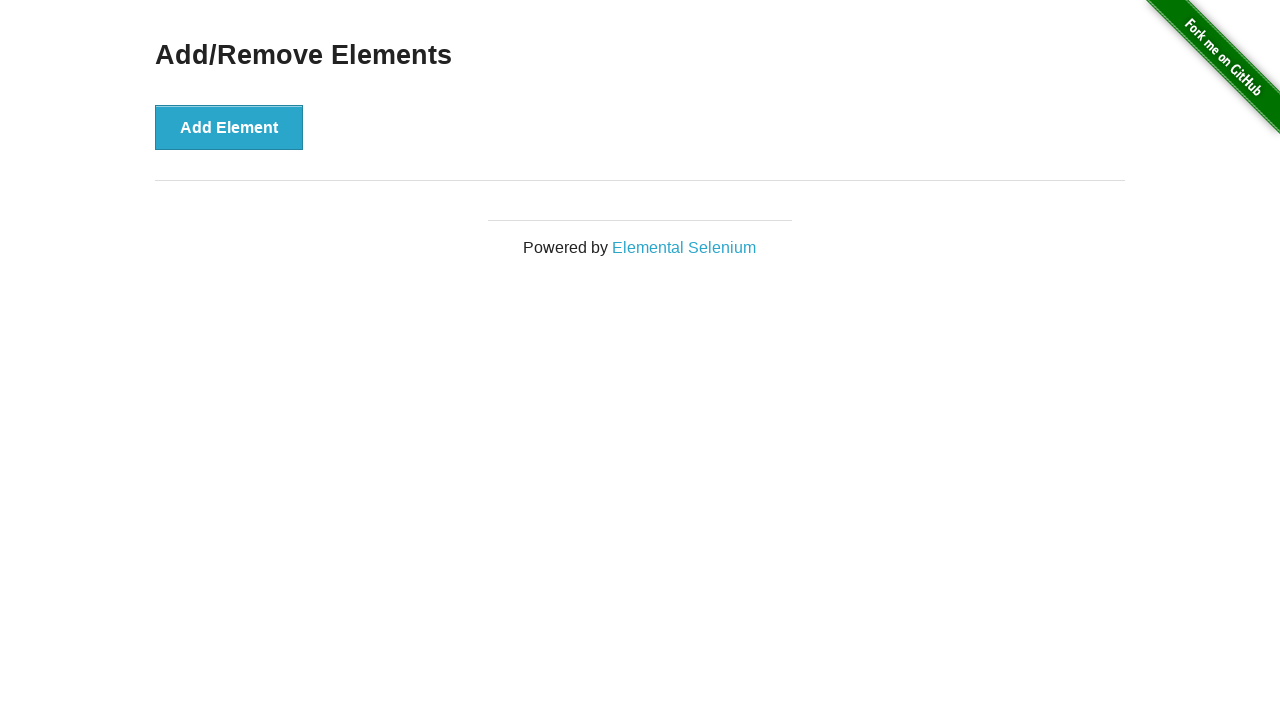

Clicked the 'Add Element' button to create a new dynamic element at (229, 127) on button:has-text('Add Element')
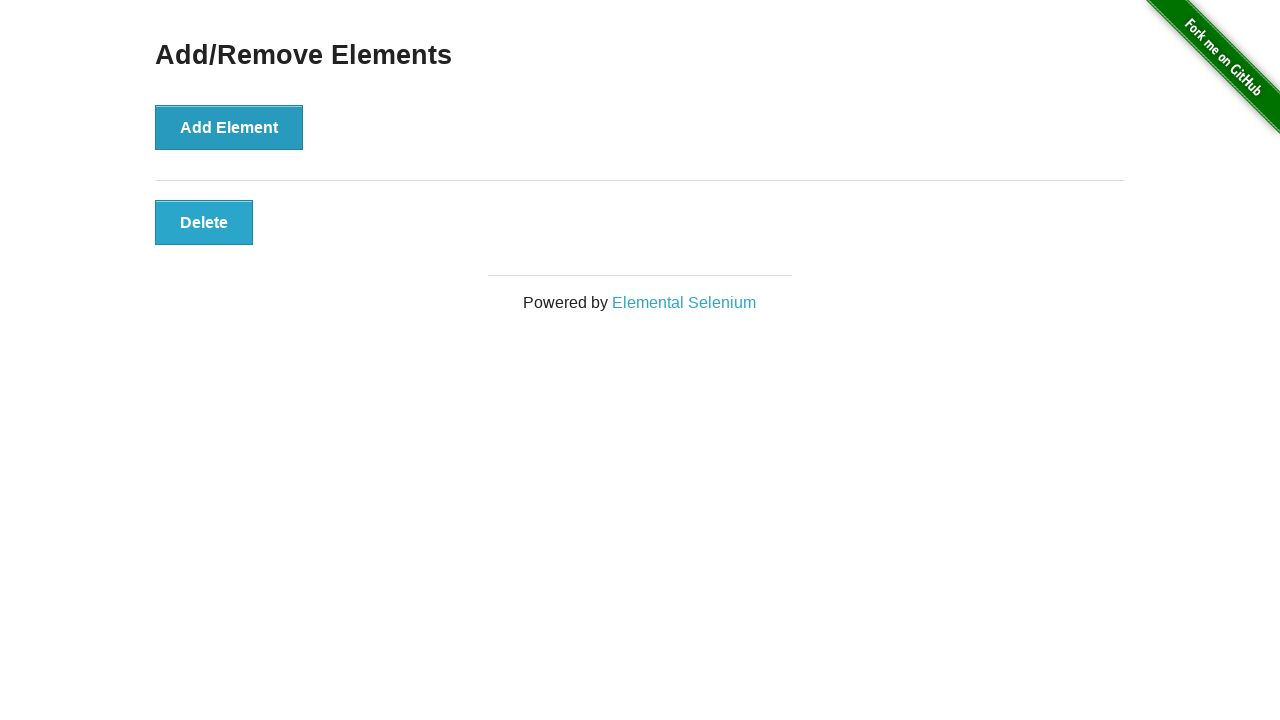

Delete button appeared and is now visible
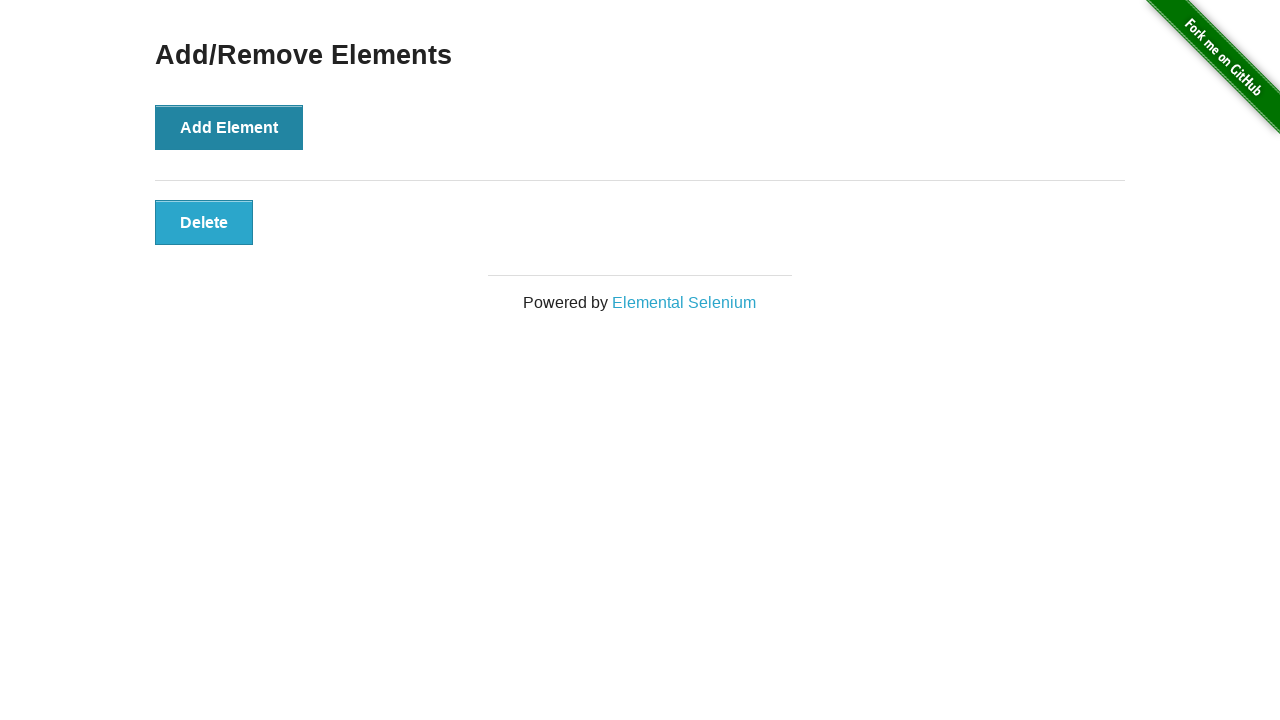

Clicked the Delete button to remove the element at (204, 222) on button.added-manually, button:has-text('Delete')
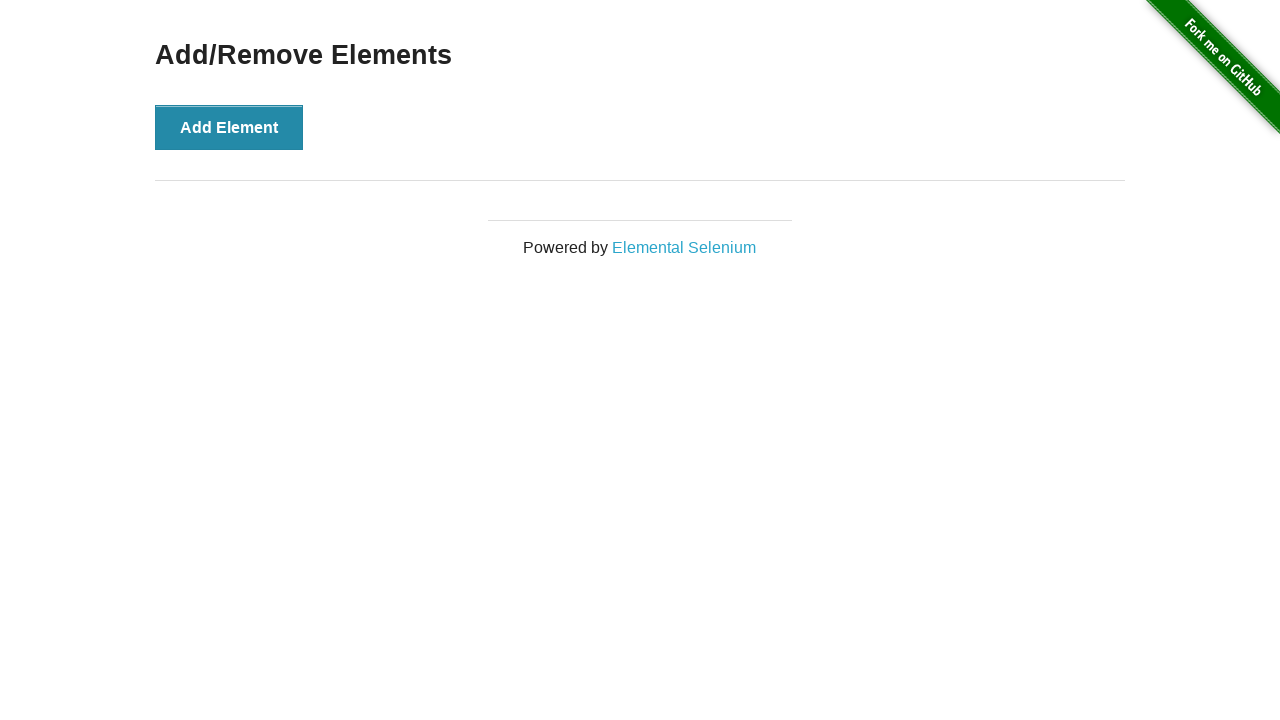

Verified that the Delete button has been removed from the page
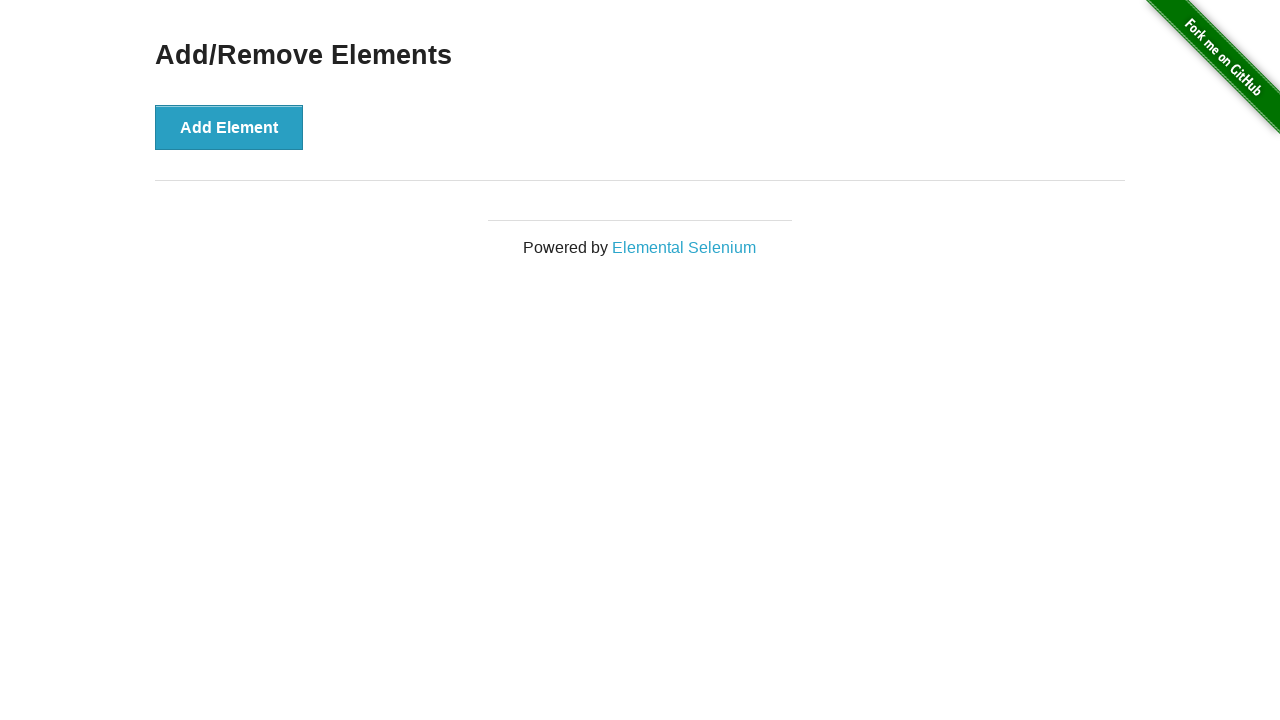

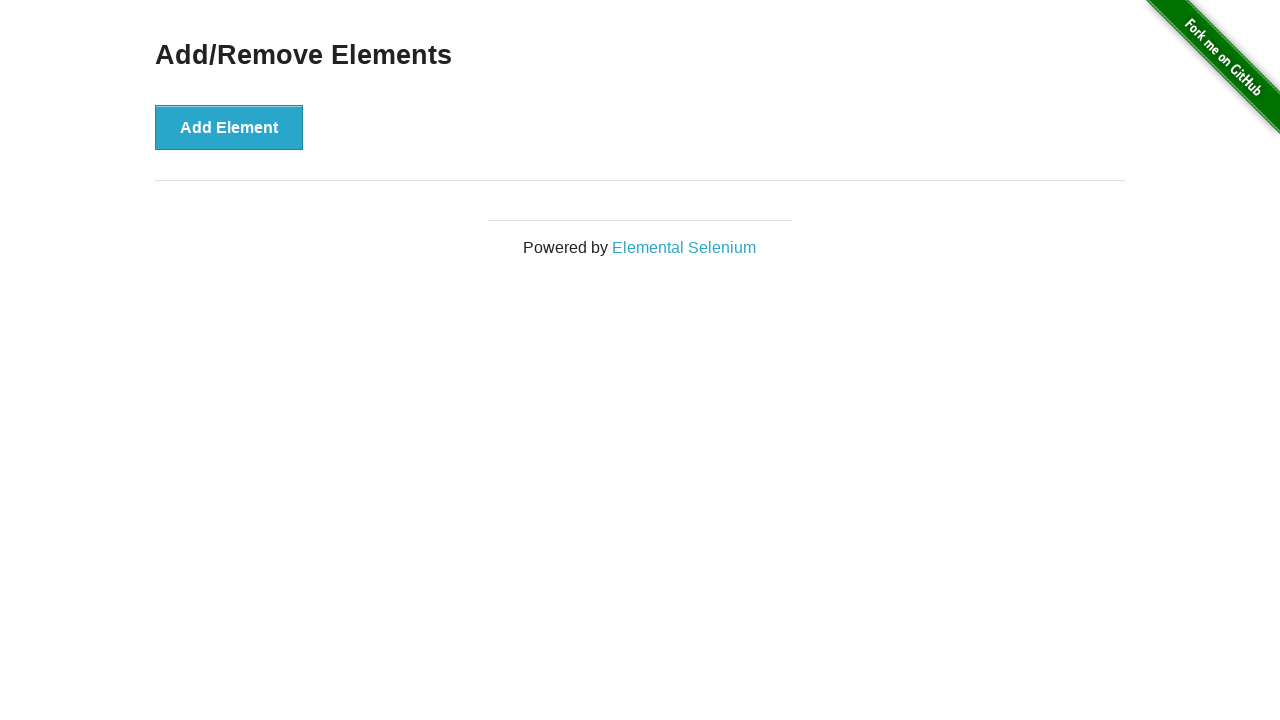